Tests JavaScript alert interactions on demoqa.com by clicking alert buttons, accepting alerts, and entering text into a prompt alert

Starting URL: https://demoqa.com/alerts

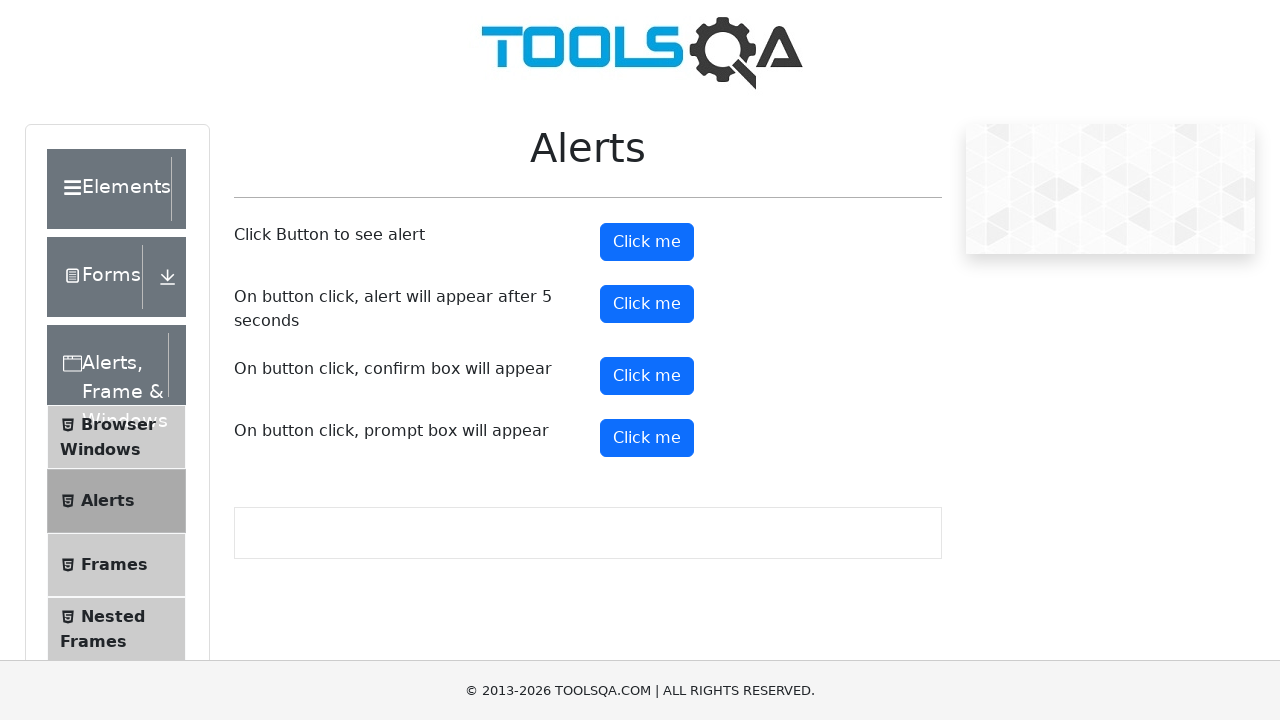

Clicked the simple alert button at (647, 242) on xpath=//*[@id='alertButton']
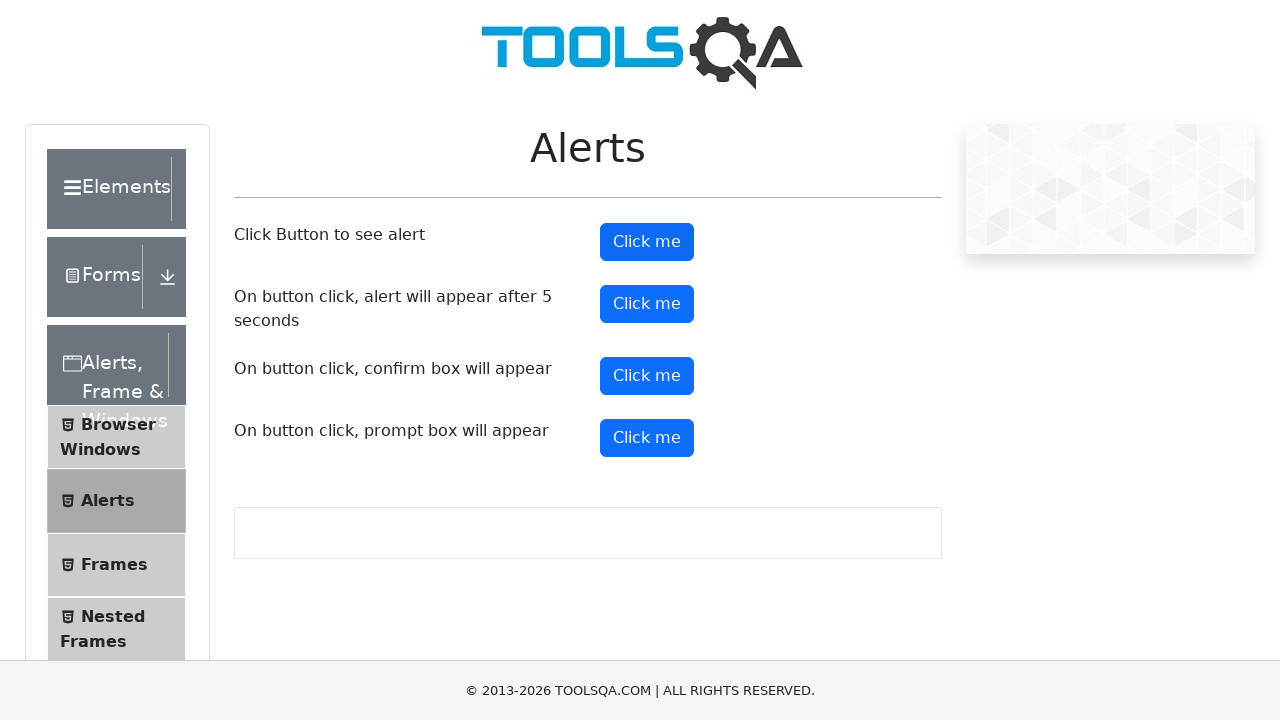

Set up dialog handler to accept alerts
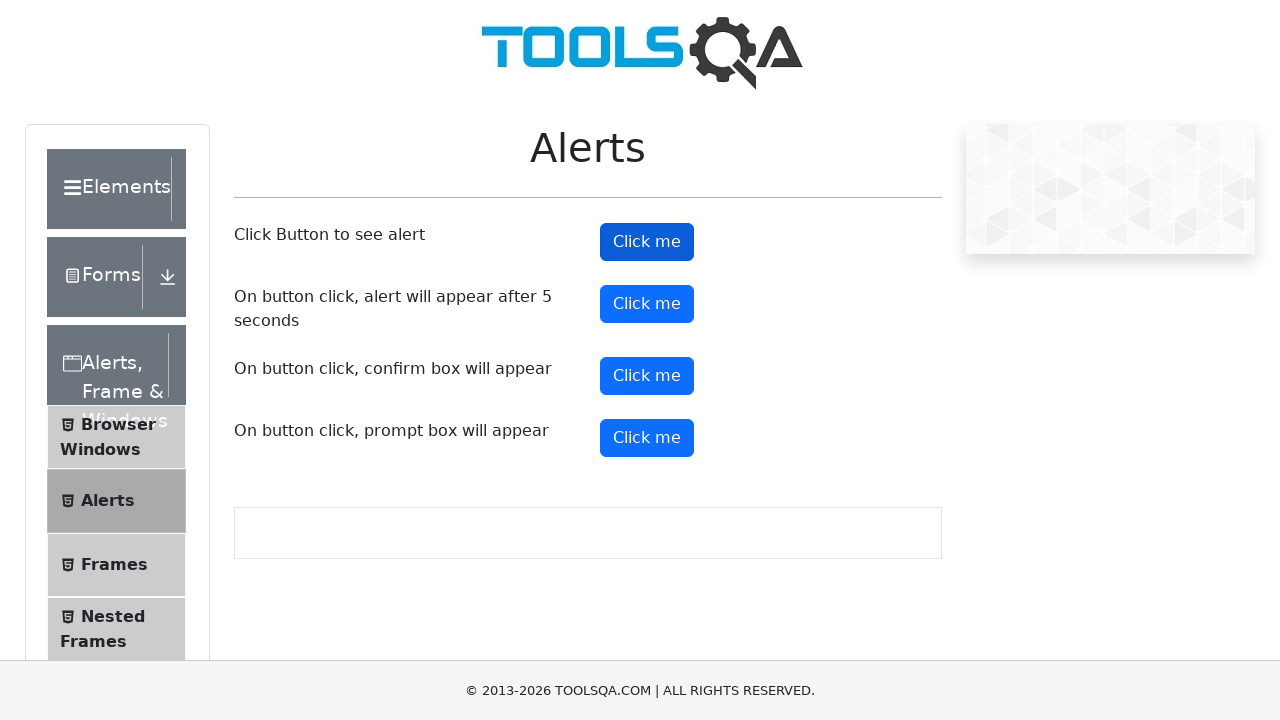

Waited 1000ms for alert processing
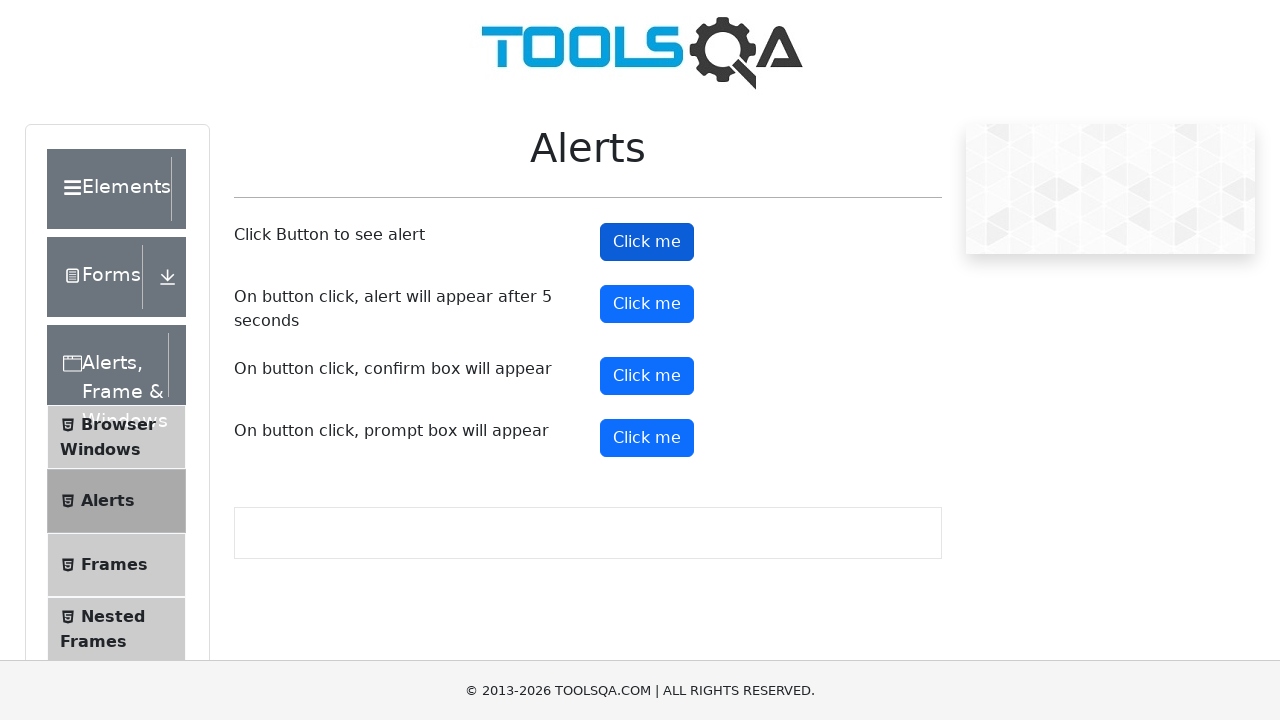

Clicked the prompt alert button at (647, 438) on xpath=//*[@id='promtButton']
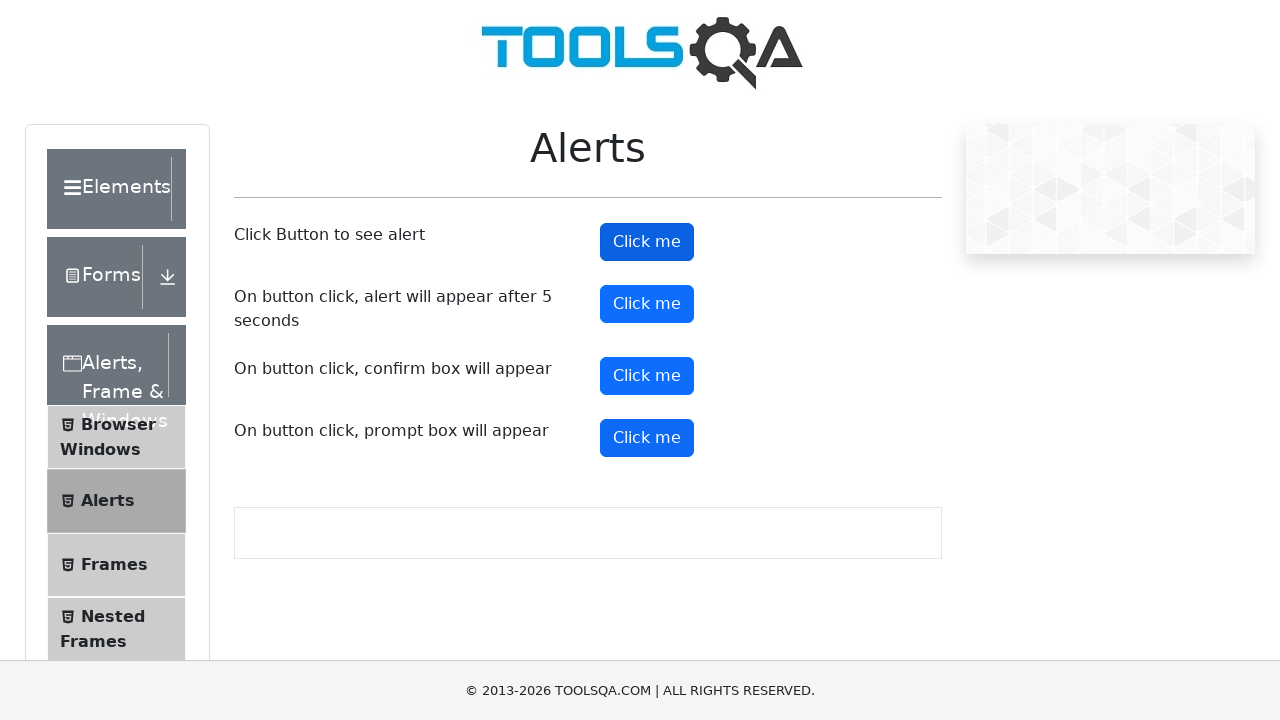

Set up dialog handler to accept prompts with text input
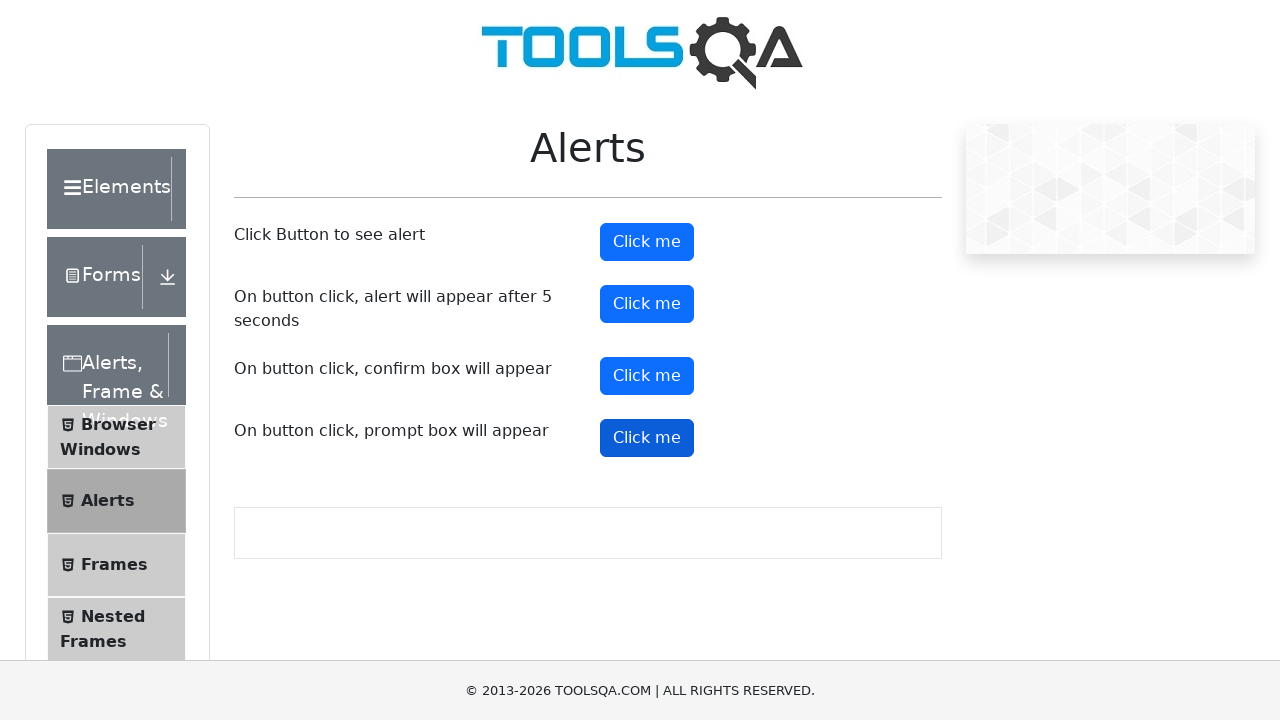

Clicked the prompt button and accepted with text 'Hello' at (647, 438) on xpath=//*[@id='promtButton']
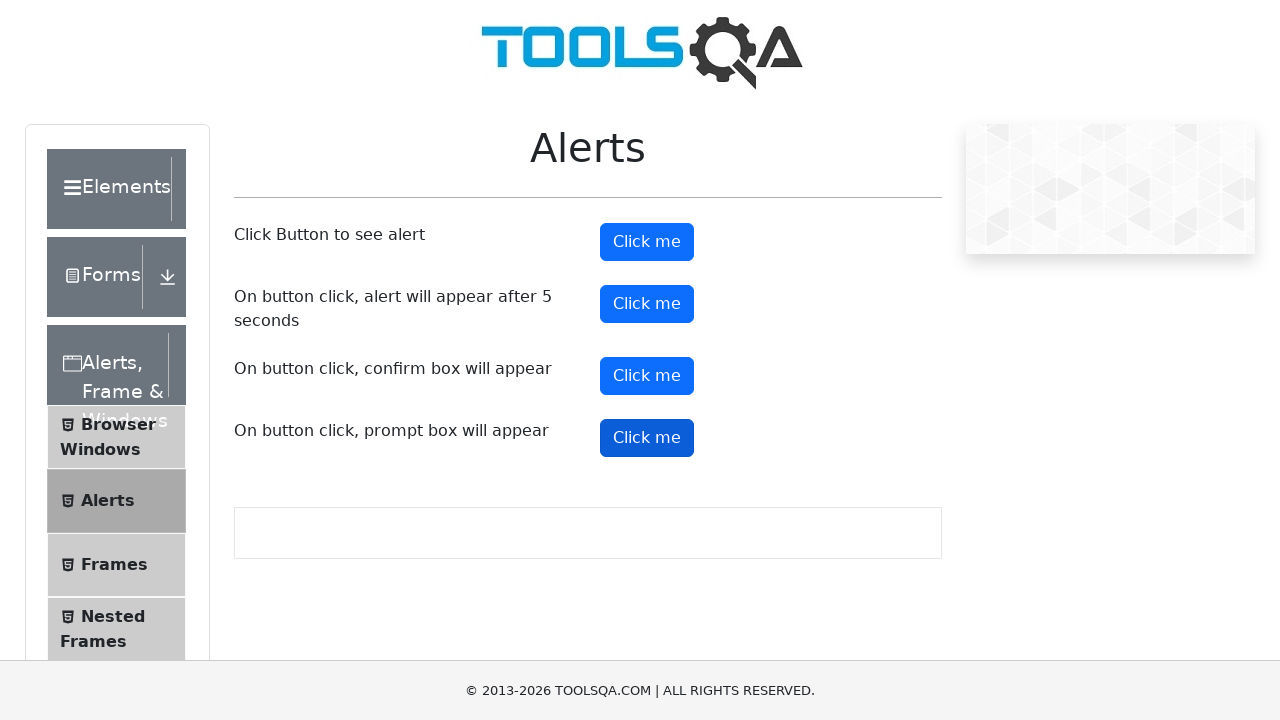

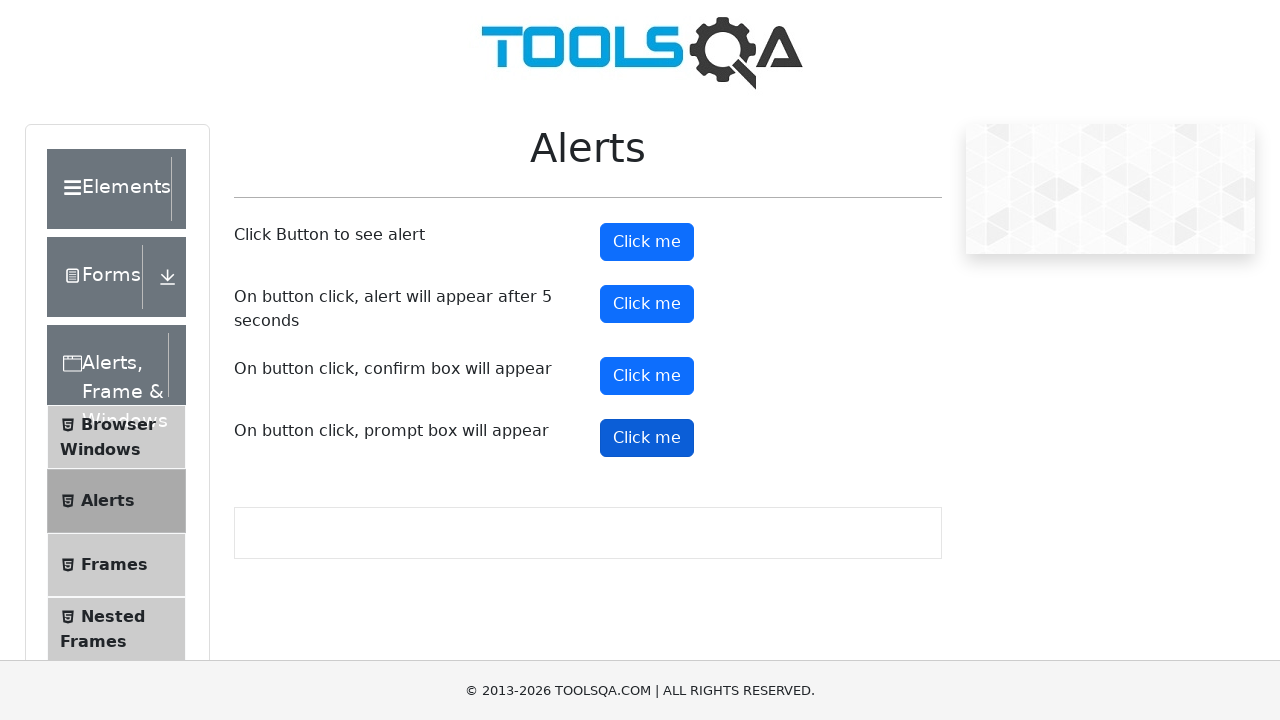